Navigates to a test blog page, retrieves text from a textarea element, and checks if a checkbox is selected

Starting URL: http://omayo.blogspot.com/

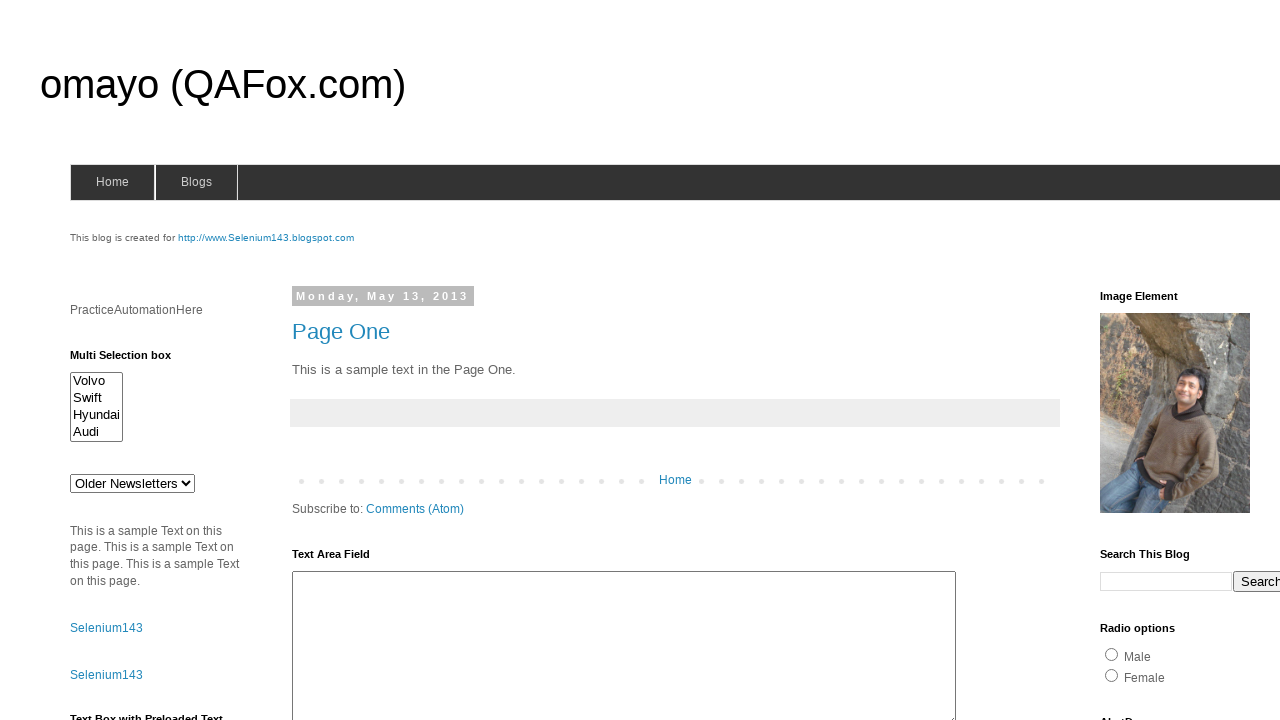

Navigated to test blog page at http://omayo.blogspot.com/
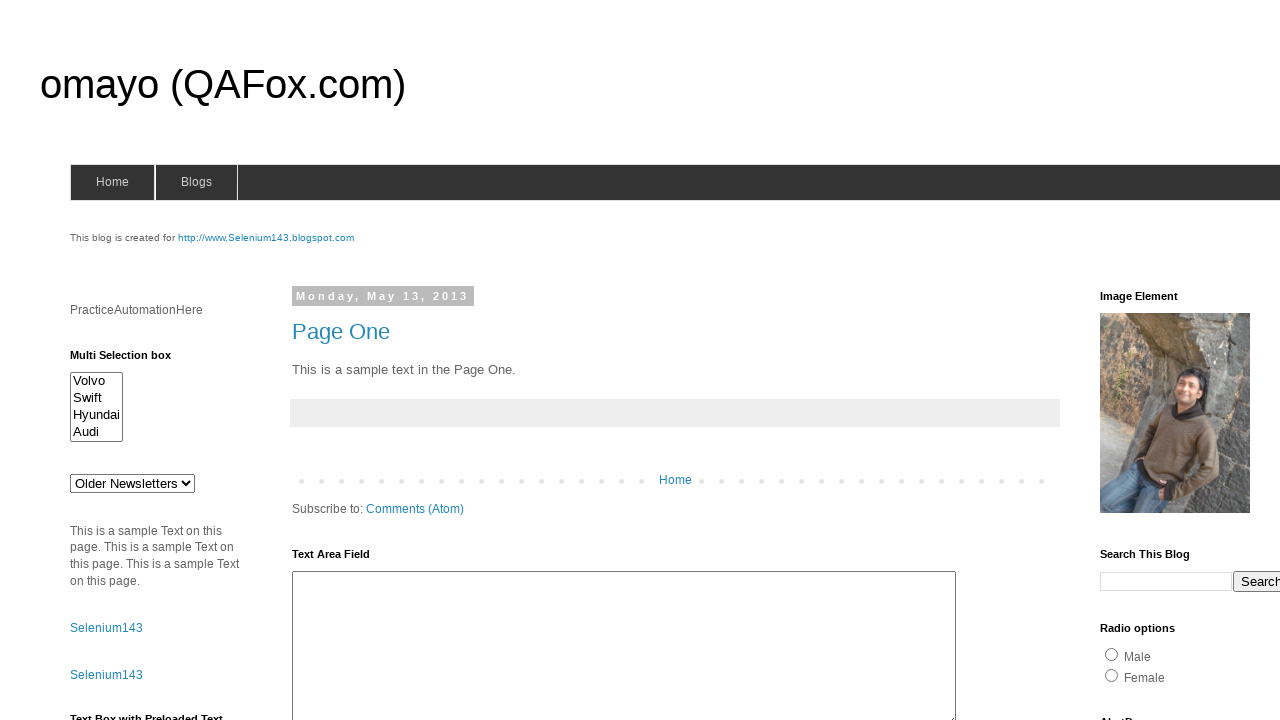

Located and waited for textarea element with cols='30'
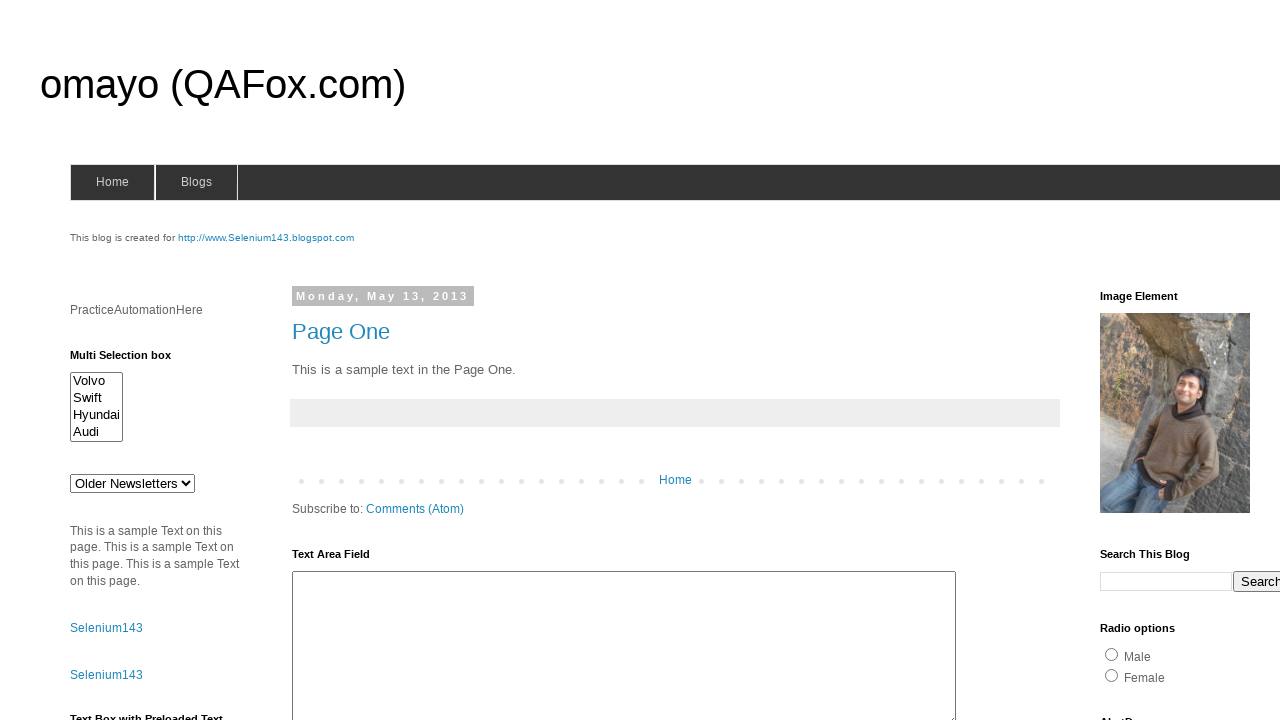

Retrieved text content from textarea: 'The cat was playing in the garden.
'
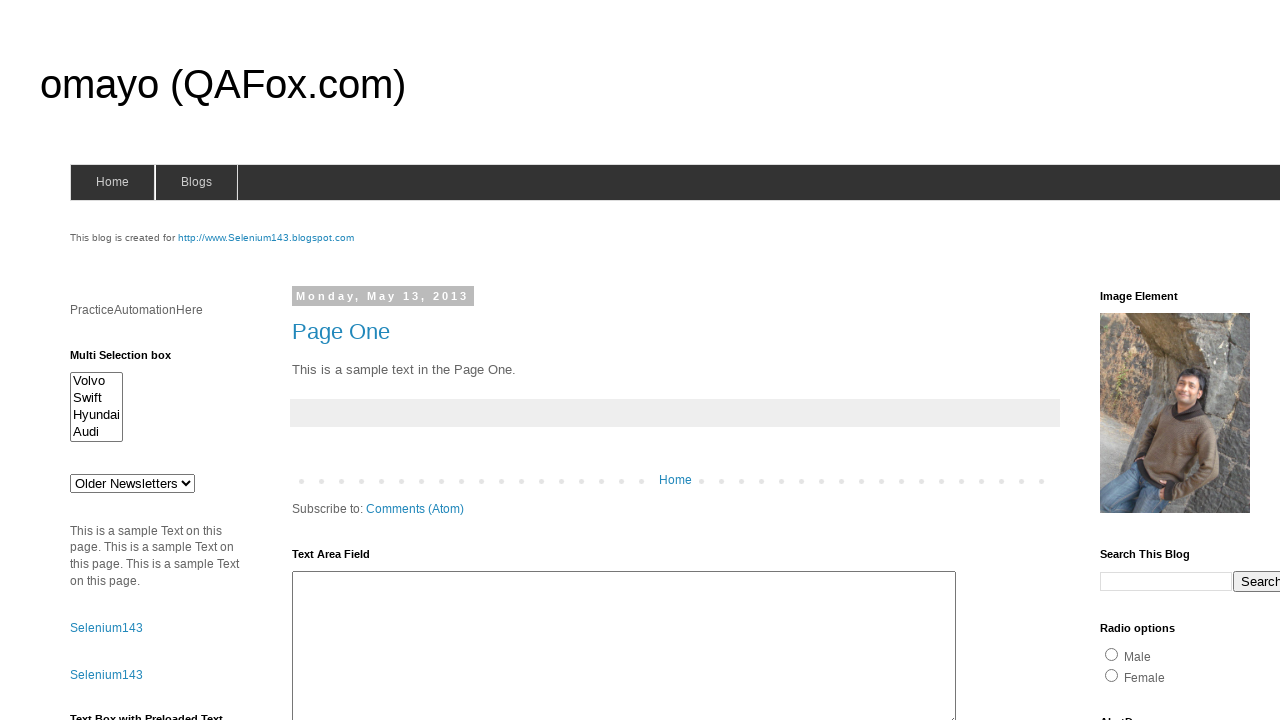

Located checkbox element with id 'checkbox1'
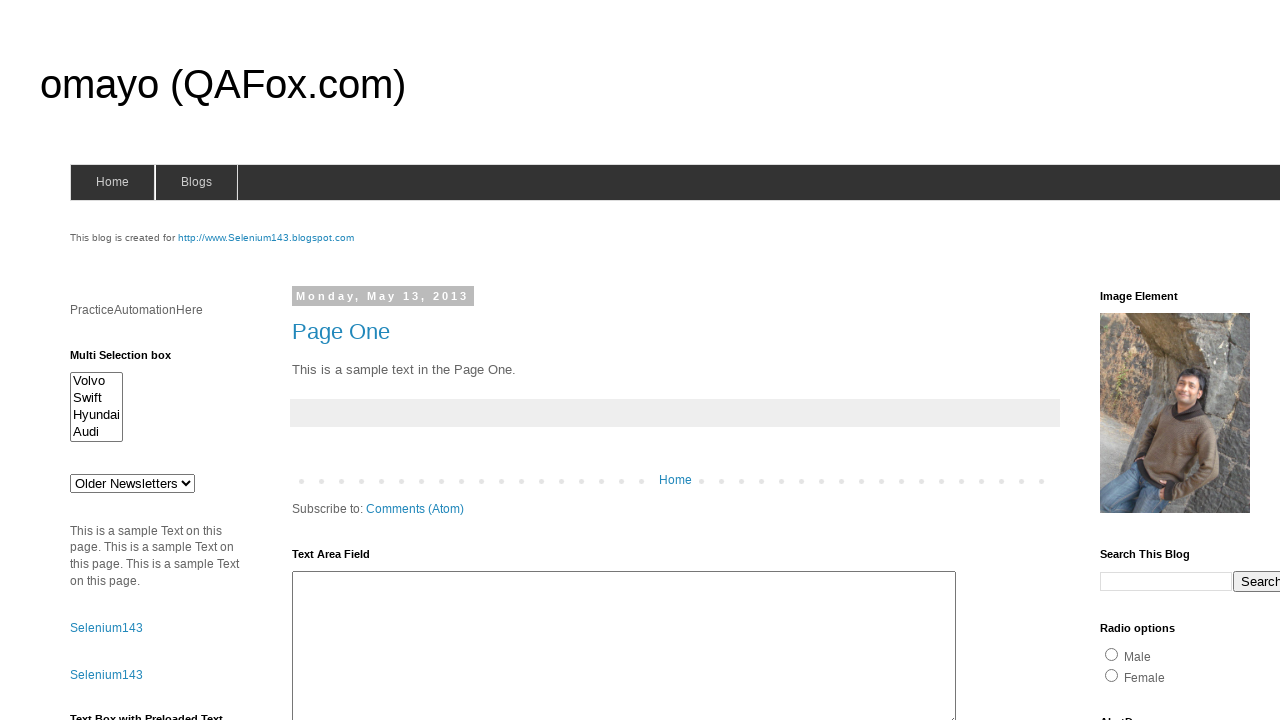

Checked checkbox state: selected
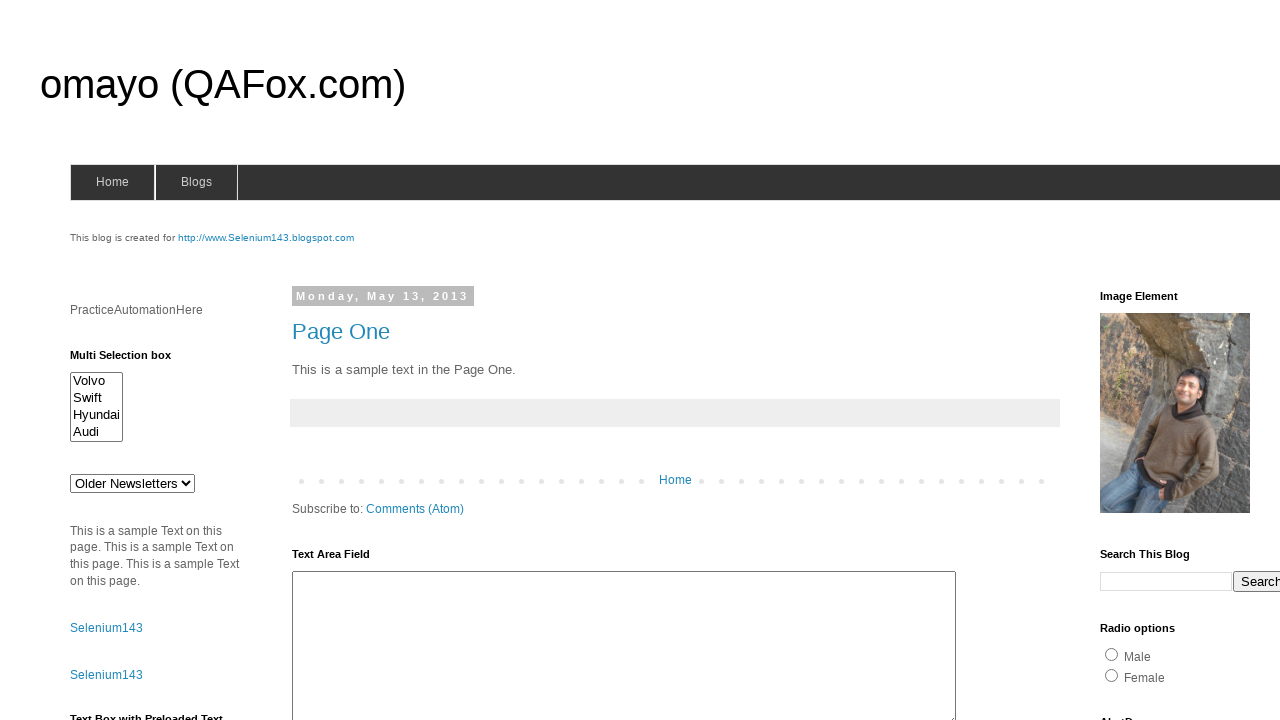

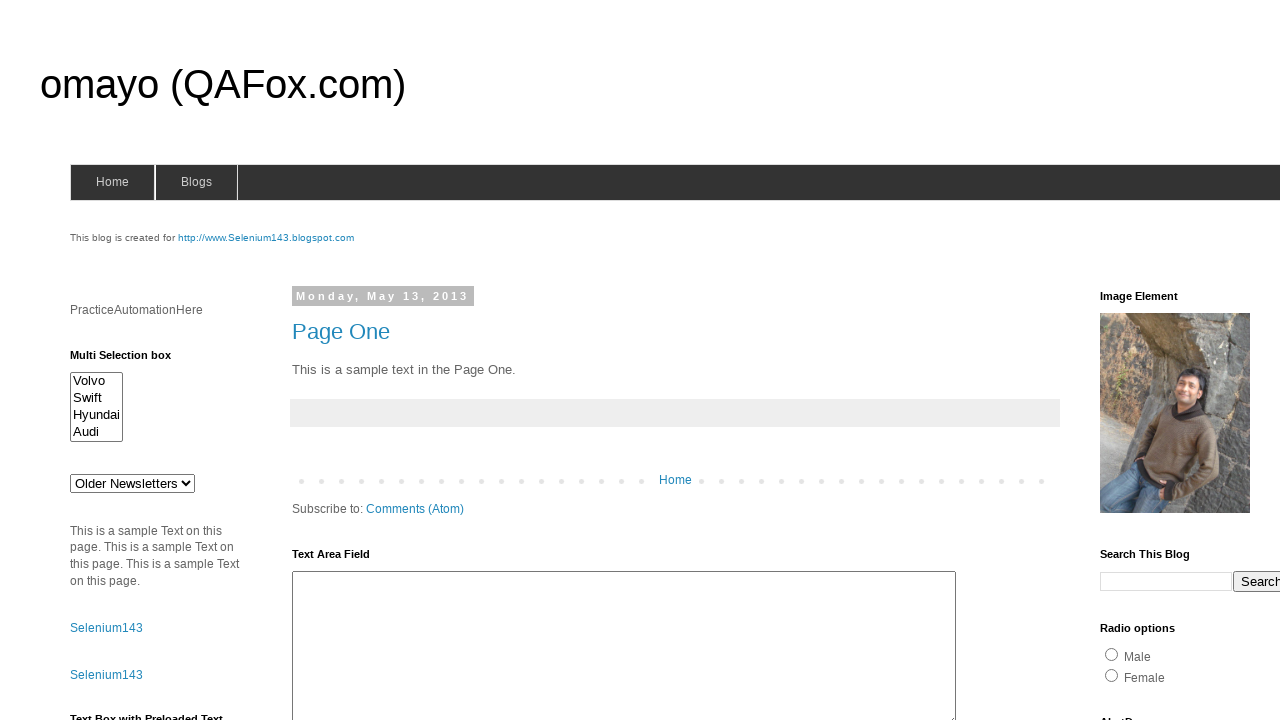